Tests iframe interaction by switching to an iframe, clearing and filling a text editor, then switching back to verify the page header

Starting URL: https://practice.cydeo.com/iframe

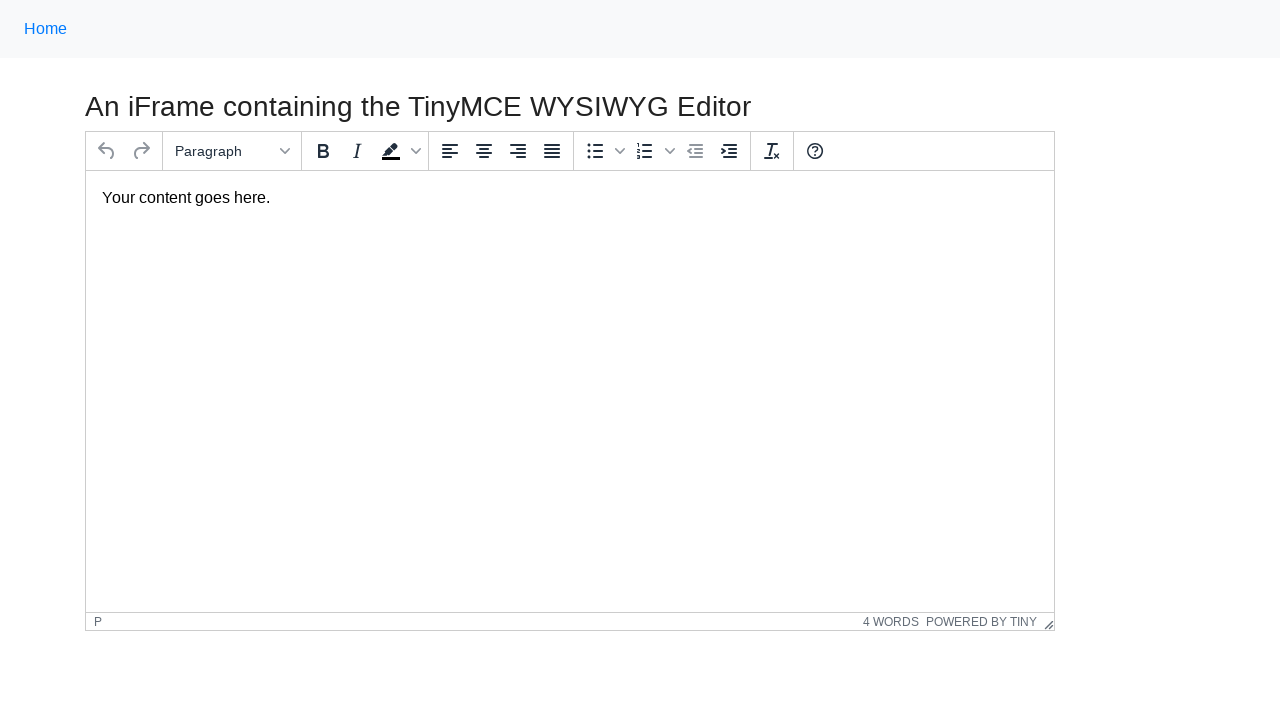

Located iframe element with ID mce_0_ifr
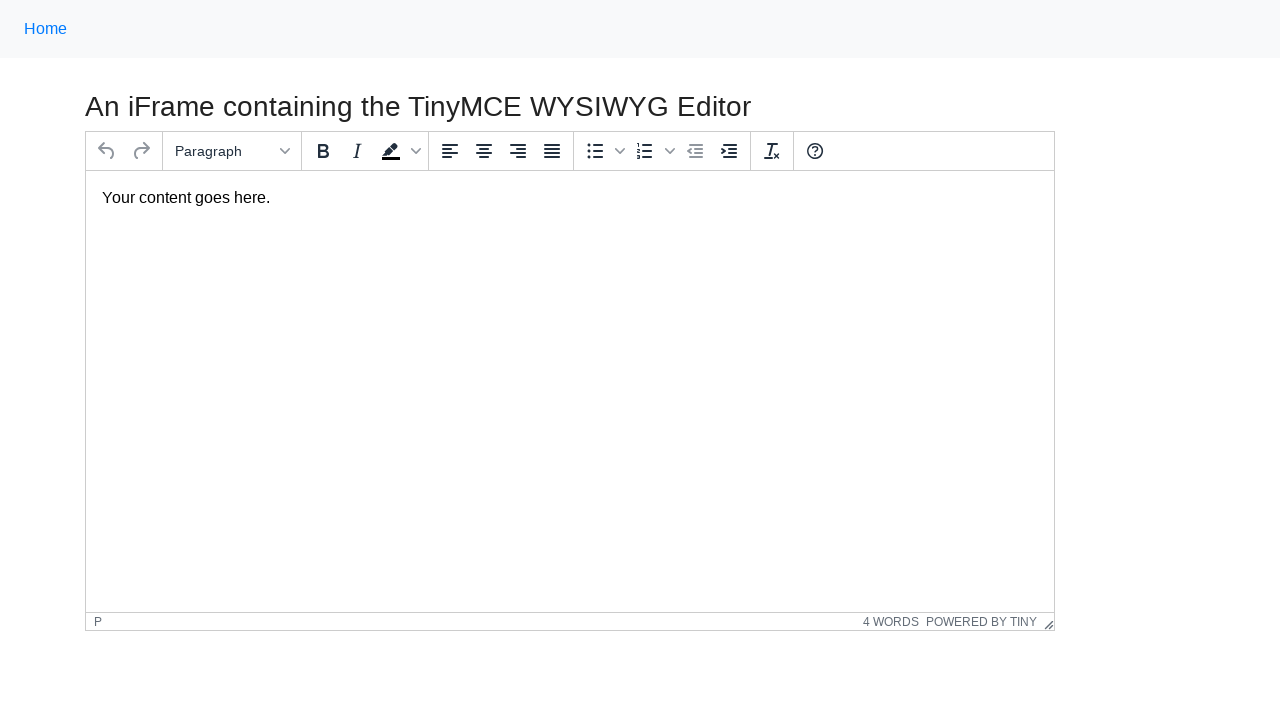

Clicked on the TinyMCE editor body at (570, 198) on #mce_0_ifr >> internal:control=enter-frame >> #tinymce
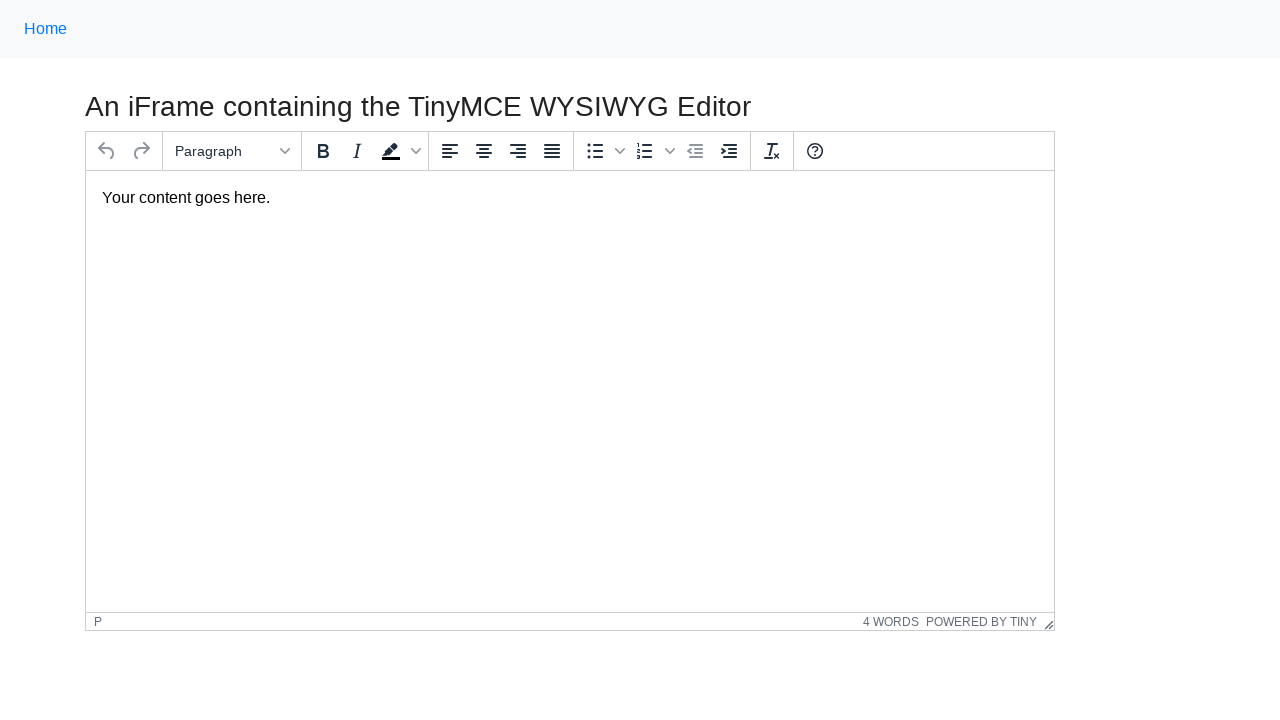

Selected all text in the editor with Ctrl+A on #mce_0_ifr >> internal:control=enter-frame >> #tinymce
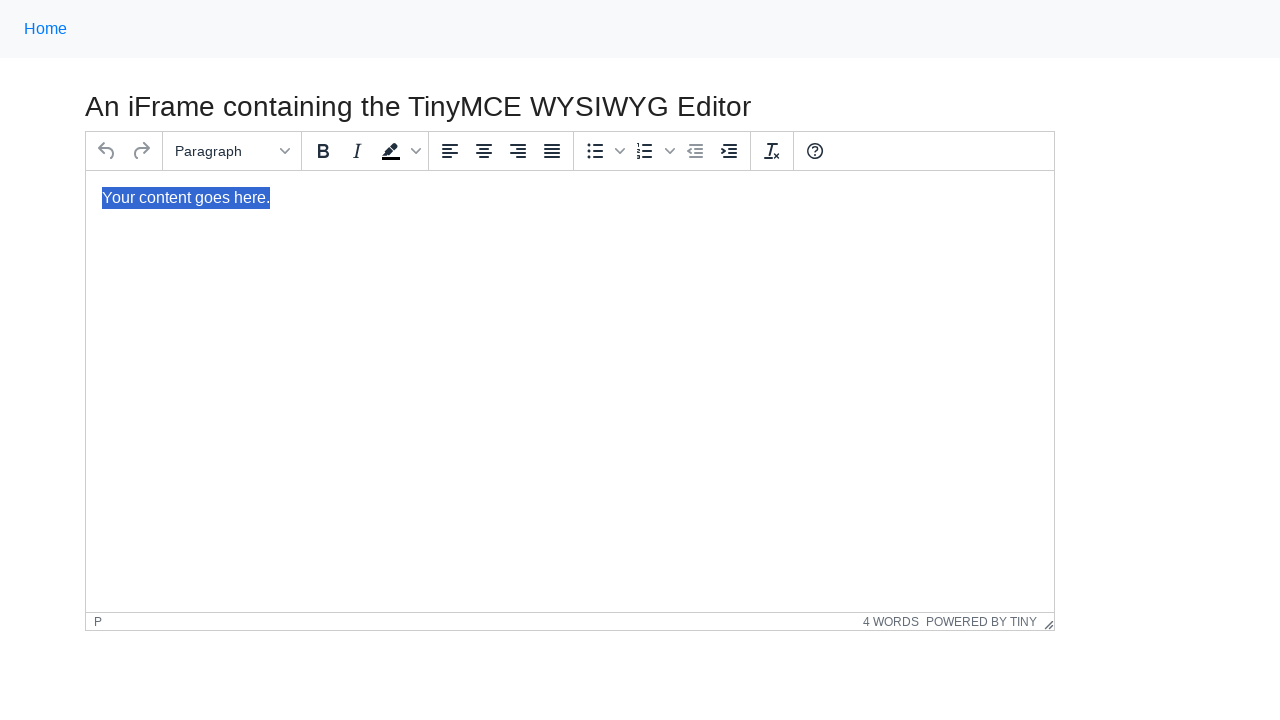

Deleted selected text from the editor on #mce_0_ifr >> internal:control=enter-frame >> #tinymce
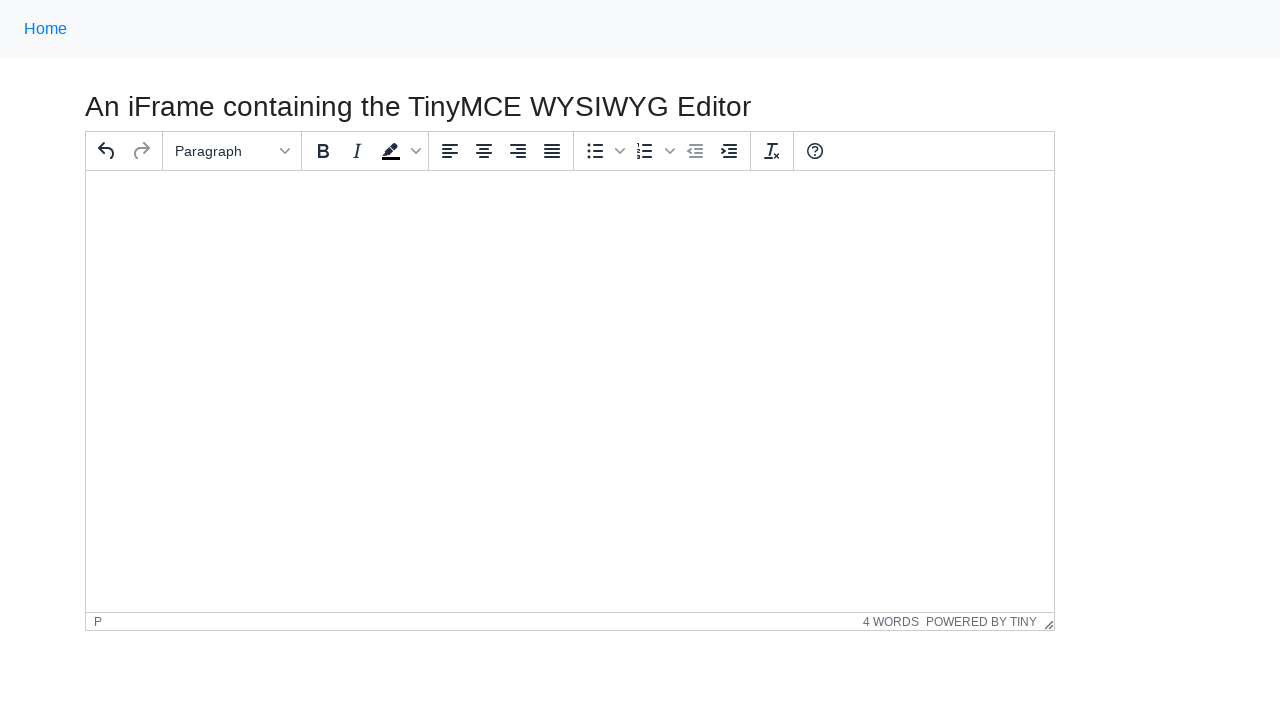

Filled editor with 'Hello World' text on #mce_0_ifr >> internal:control=enter-frame >> #tinymce
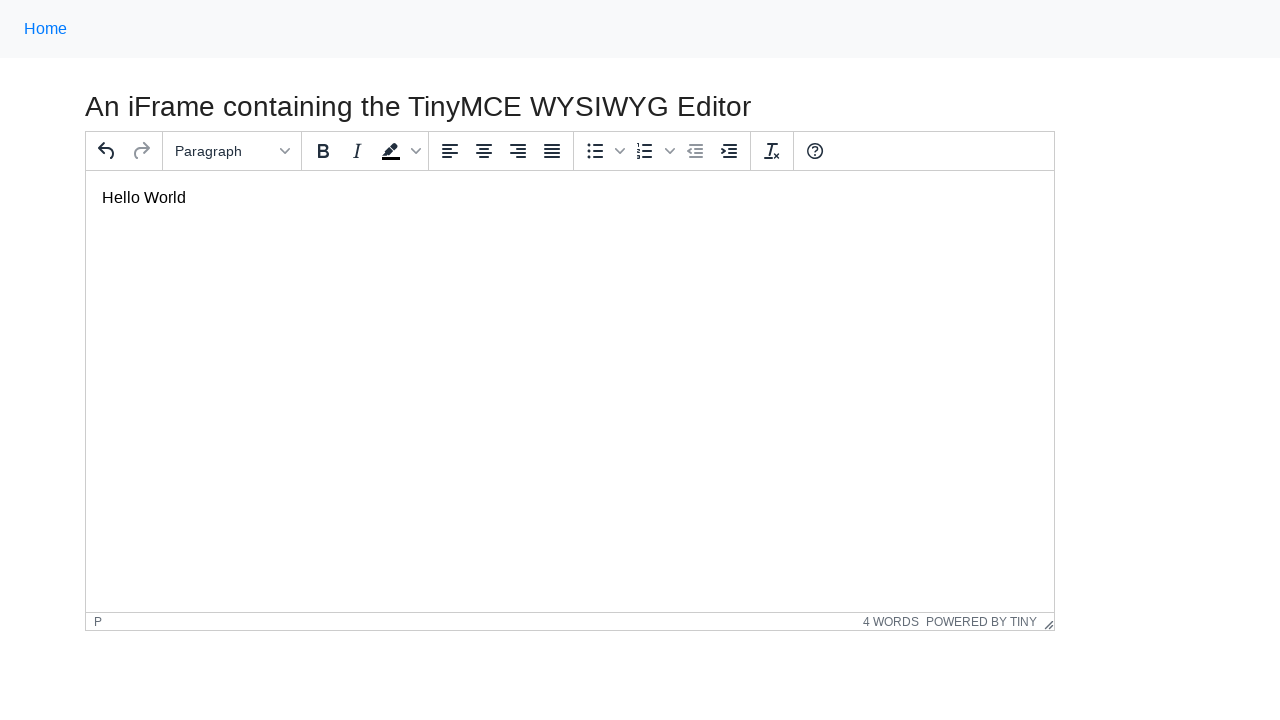

Located h3 header element on main page
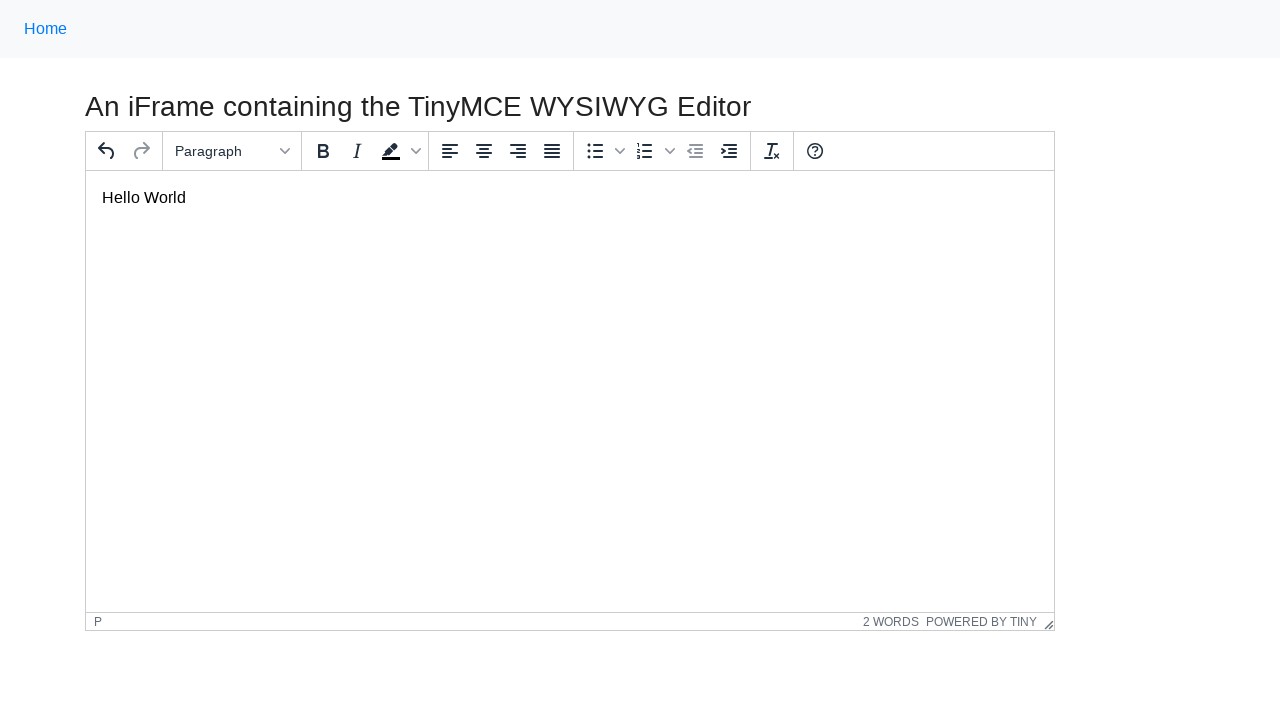

Verified header text matches 'An iFrame containing the TinyMCE WYSIWYG Editor'
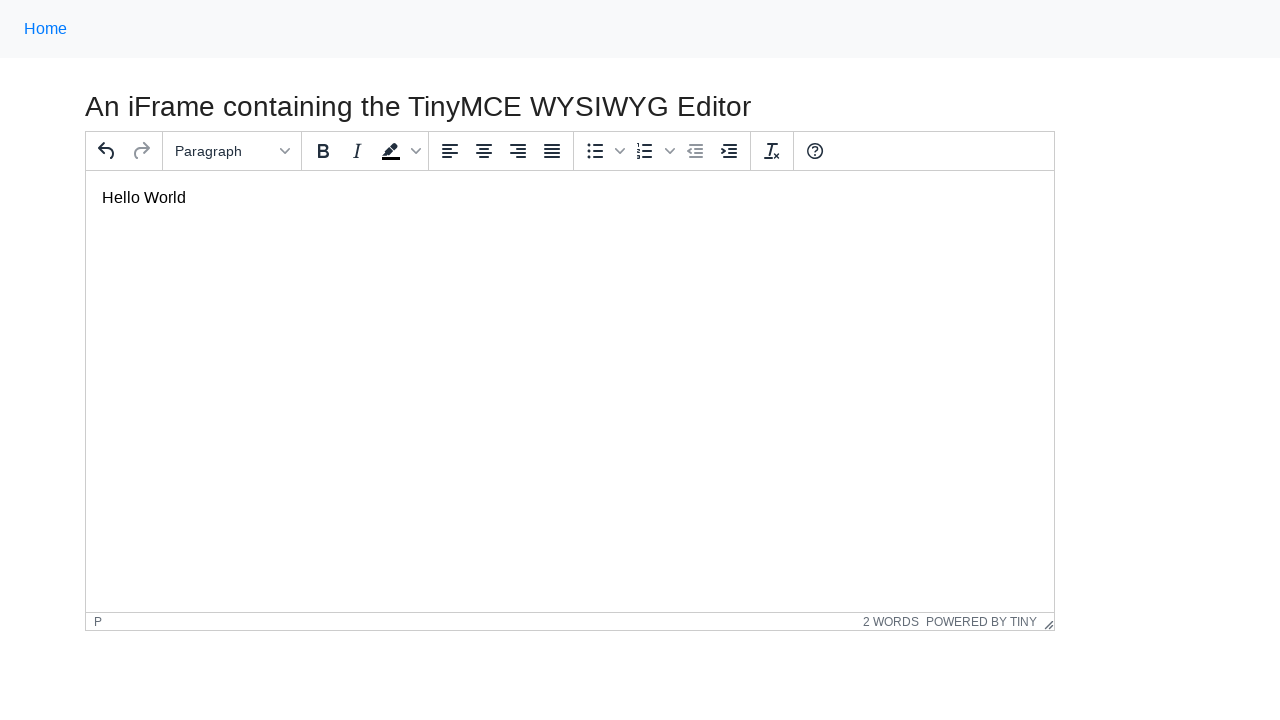

Verified header element is visible
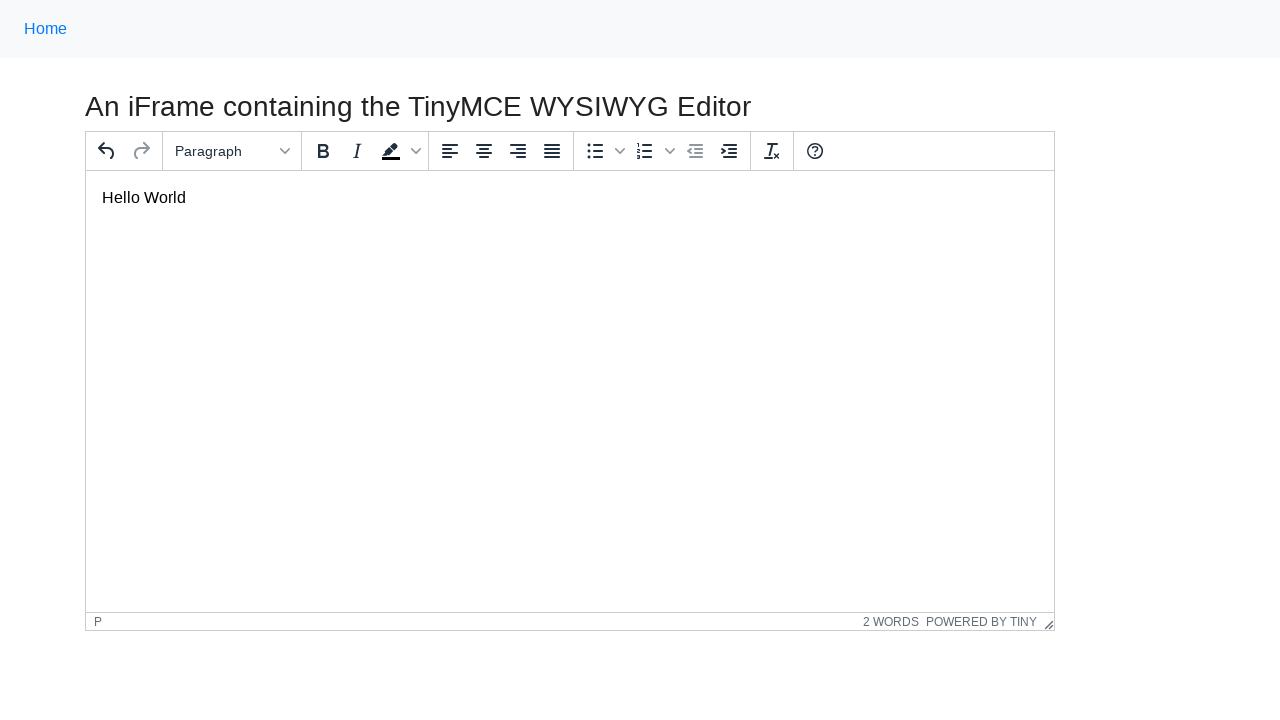

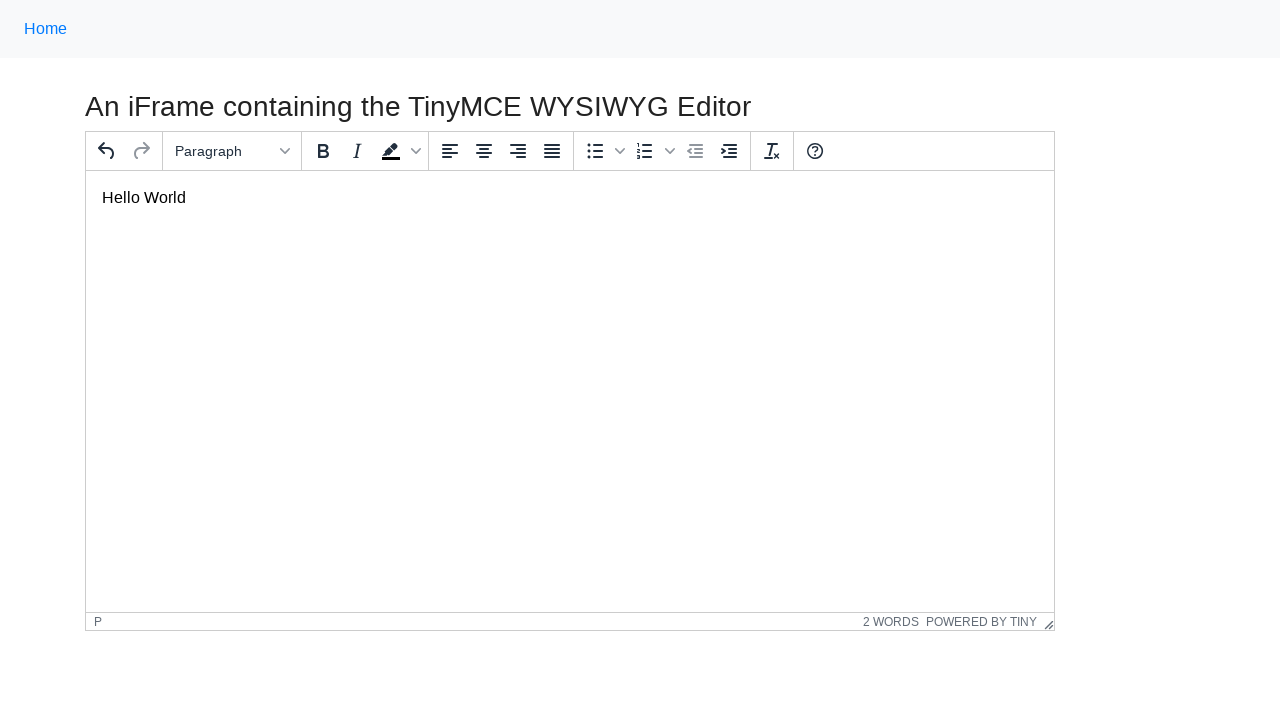